Tests iframe switching and drag-and-drop functionality by switching into an iframe, performing a drag and drop operation, then switching back to the main page and clicking a link

Starting URL: https://jqueryui.com/droppable/

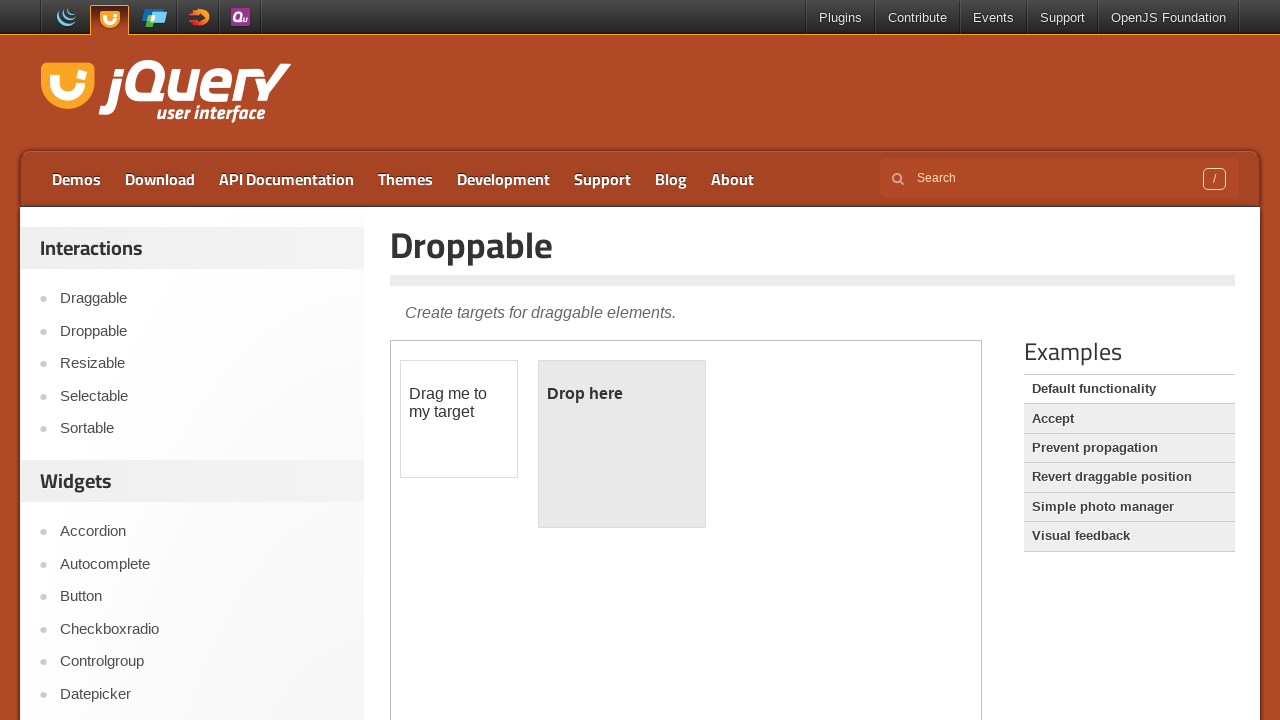

Located iframe element with class 'demo-frame'
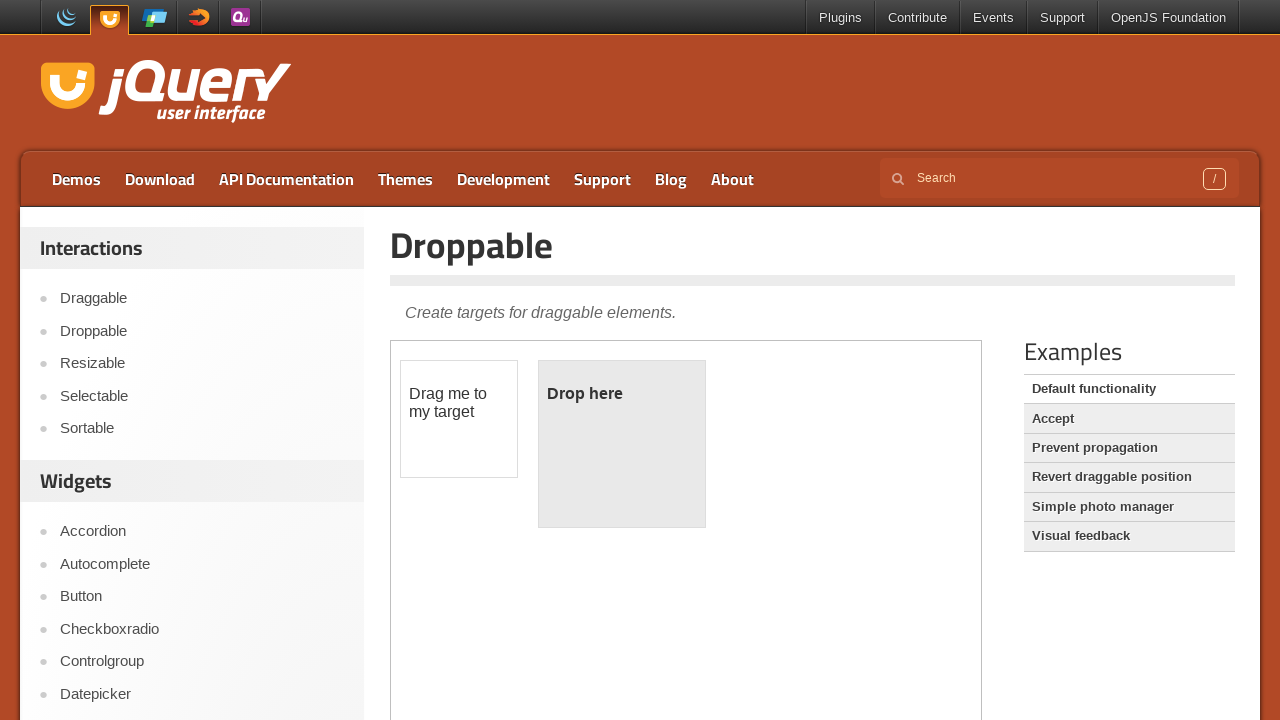

Located draggable element within iframe
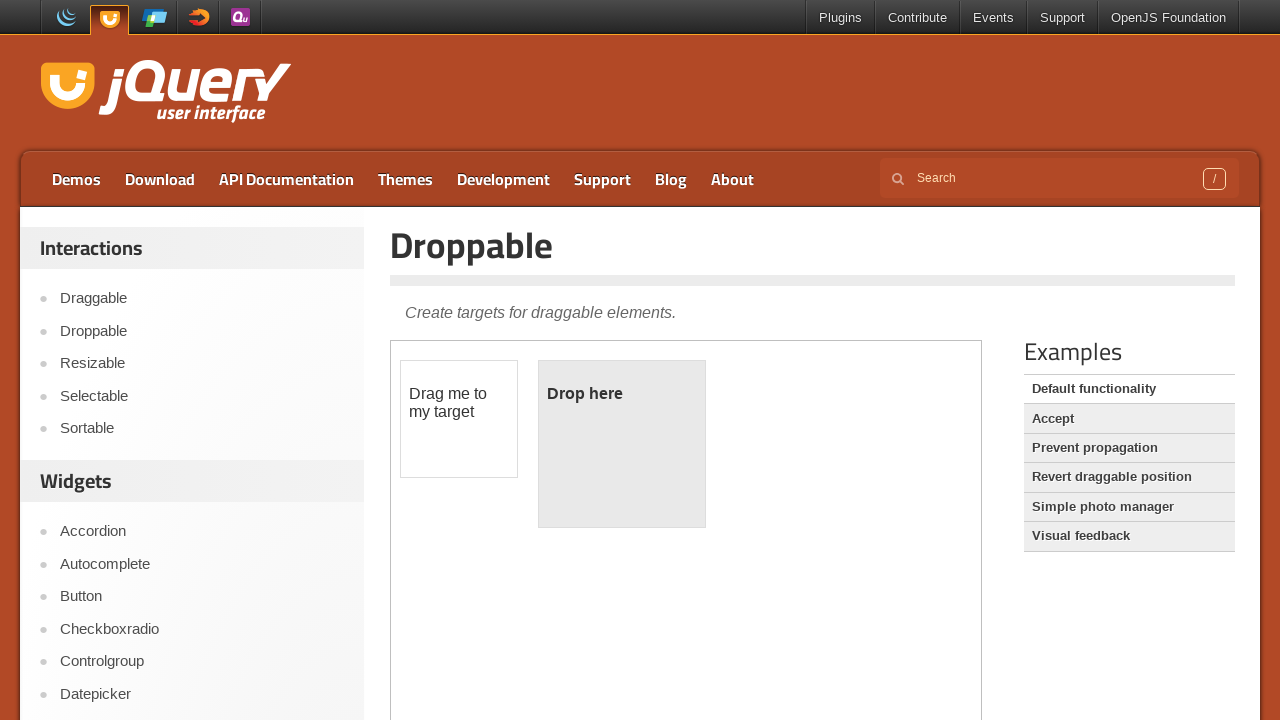

Located droppable target element within iframe
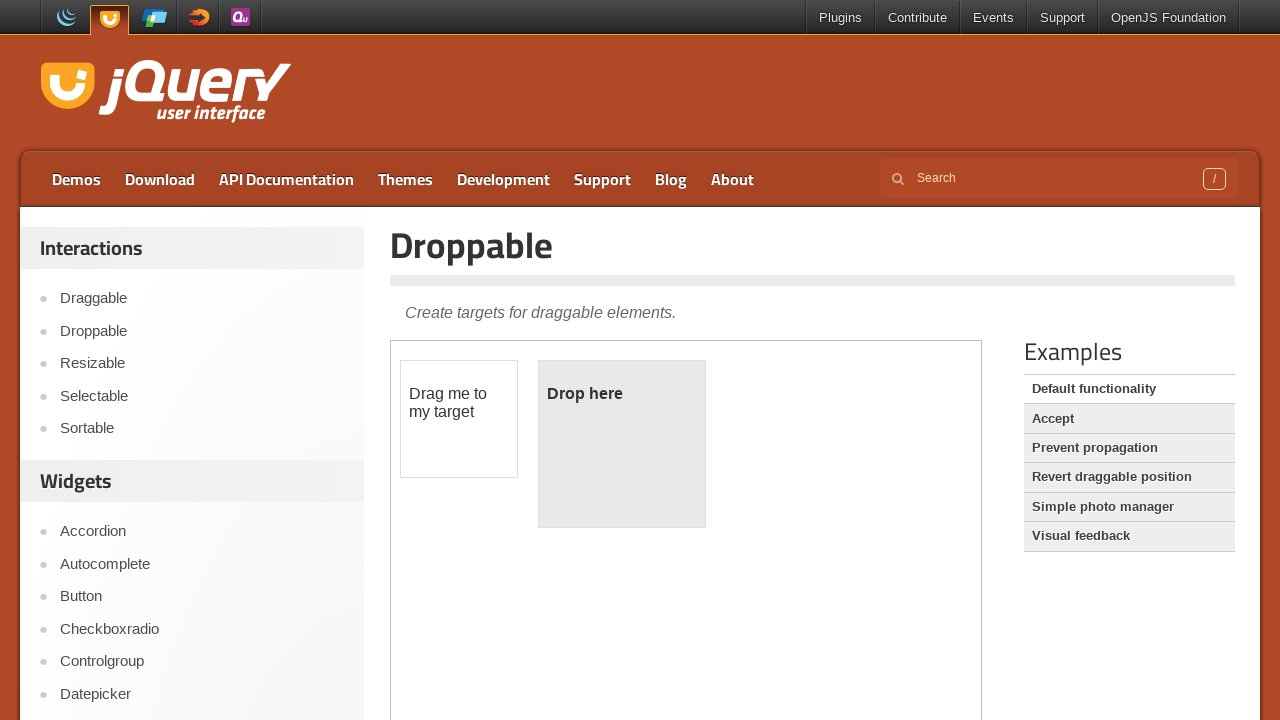

Dragged draggable element to droppable target within iframe at (622, 444)
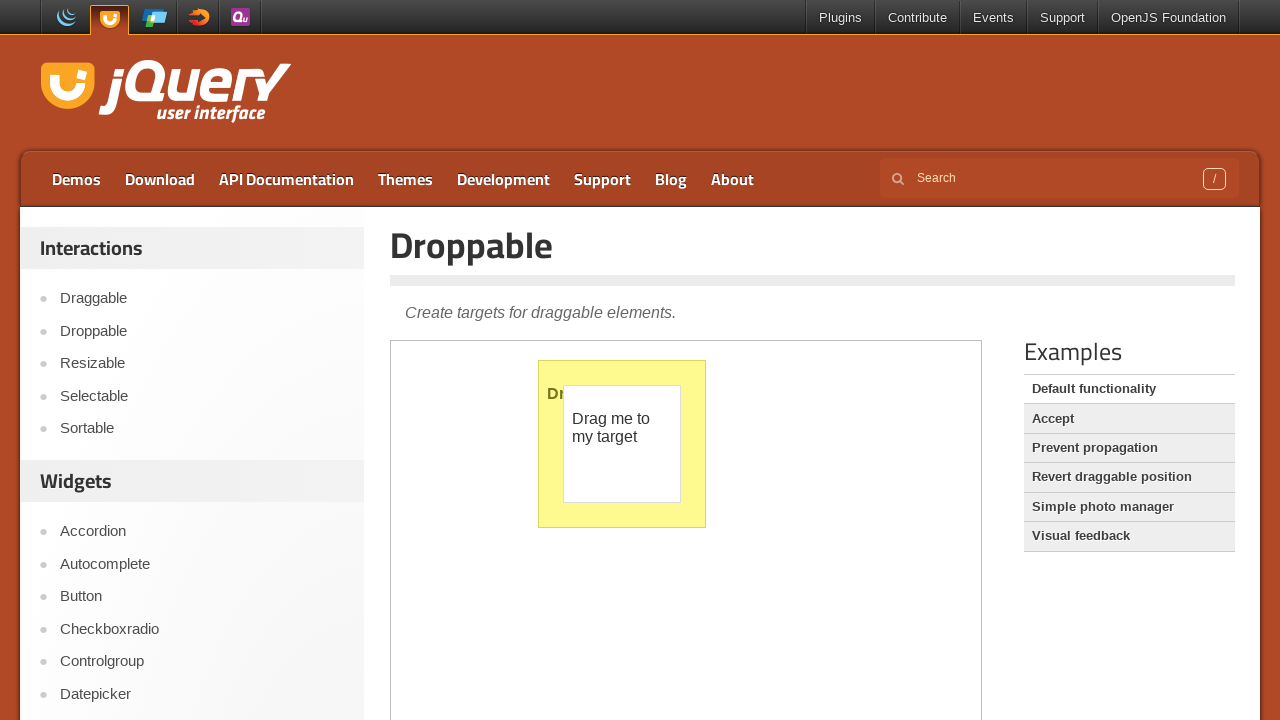

Clicked Accept link on main page outside of iframe at (1129, 419) on xpath=//a[text()='Accept']
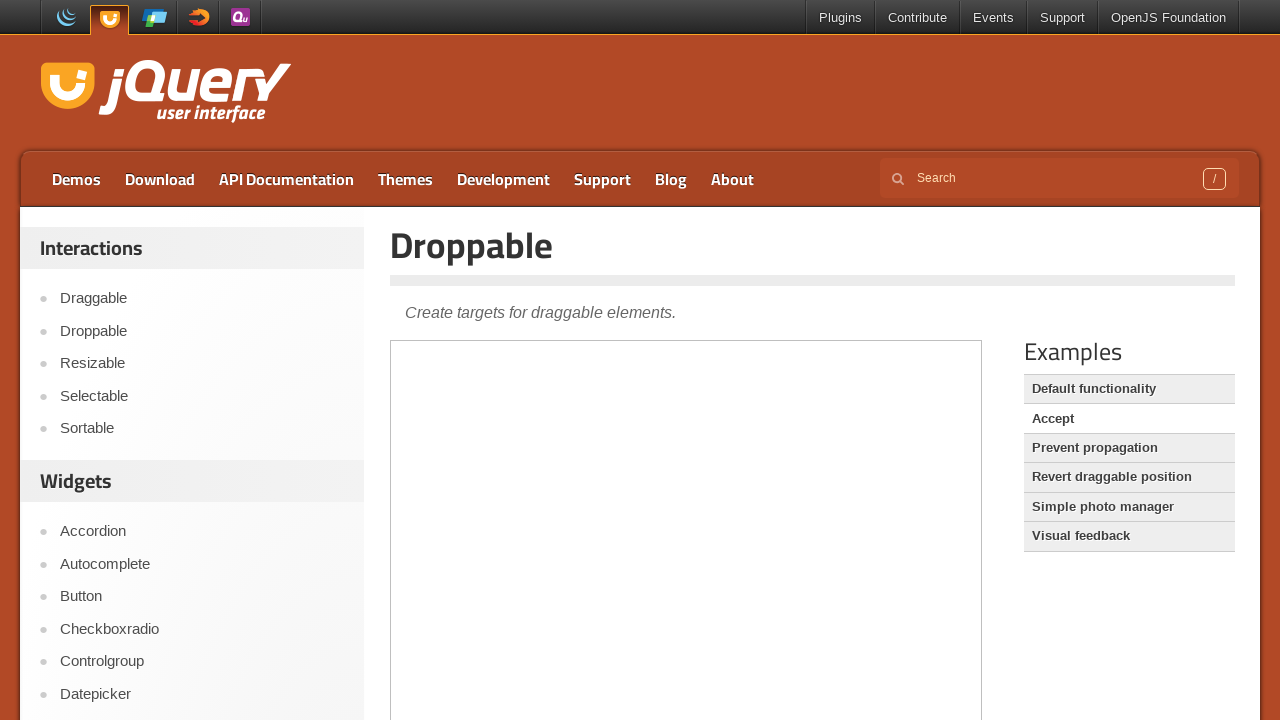

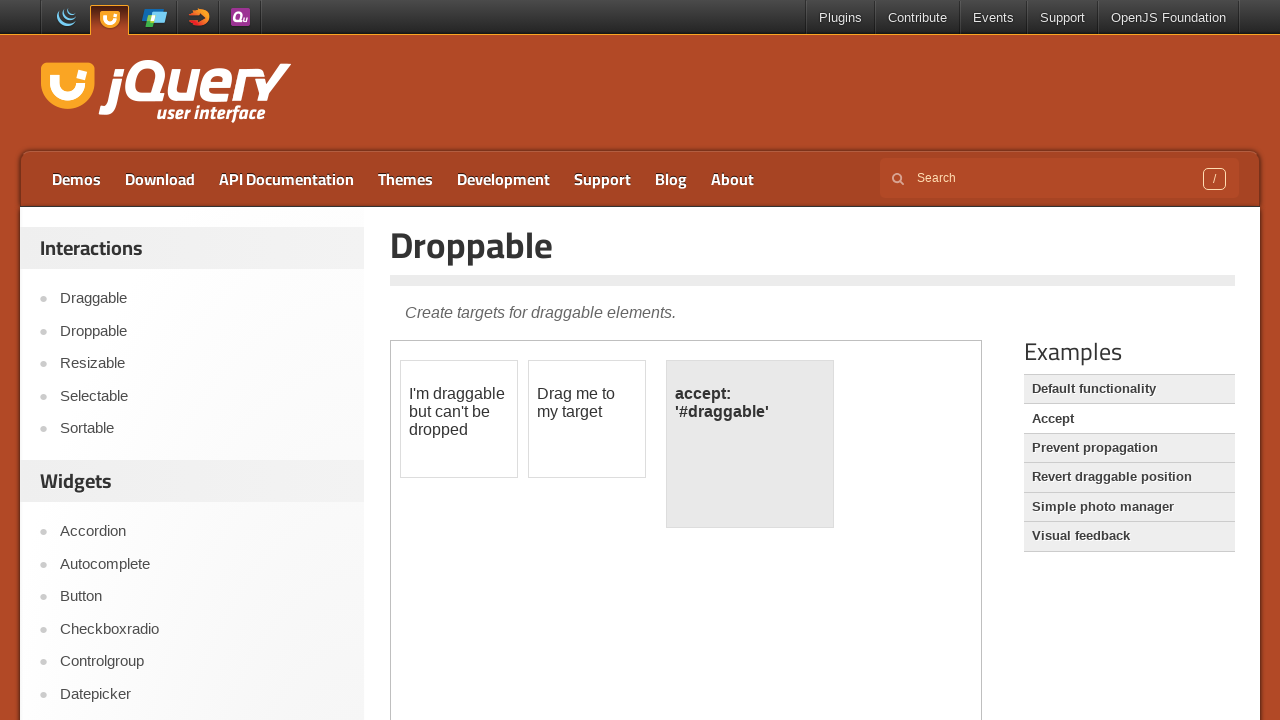